Tests the third common percentage phrase calculator by entering values and verifying result

Starting URL: https://www.calculator.net/percent-calculator.html

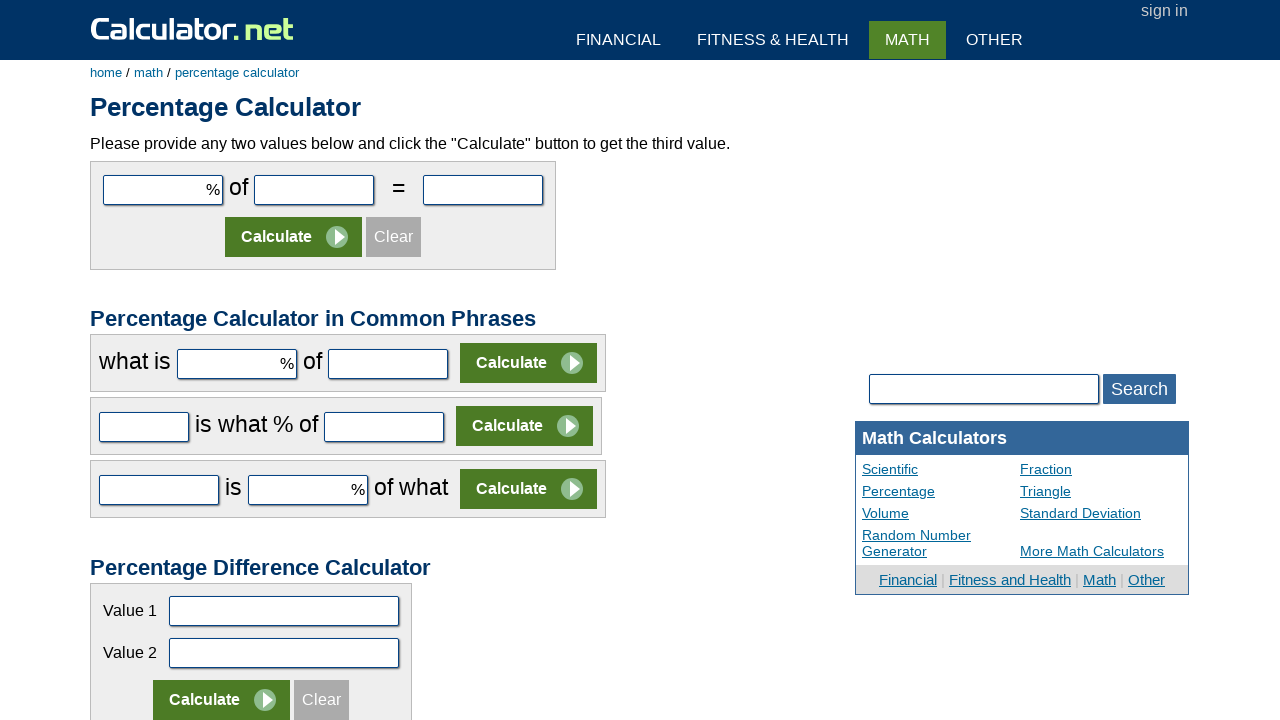

Filled first input field with '75' on input[name='c23par1']
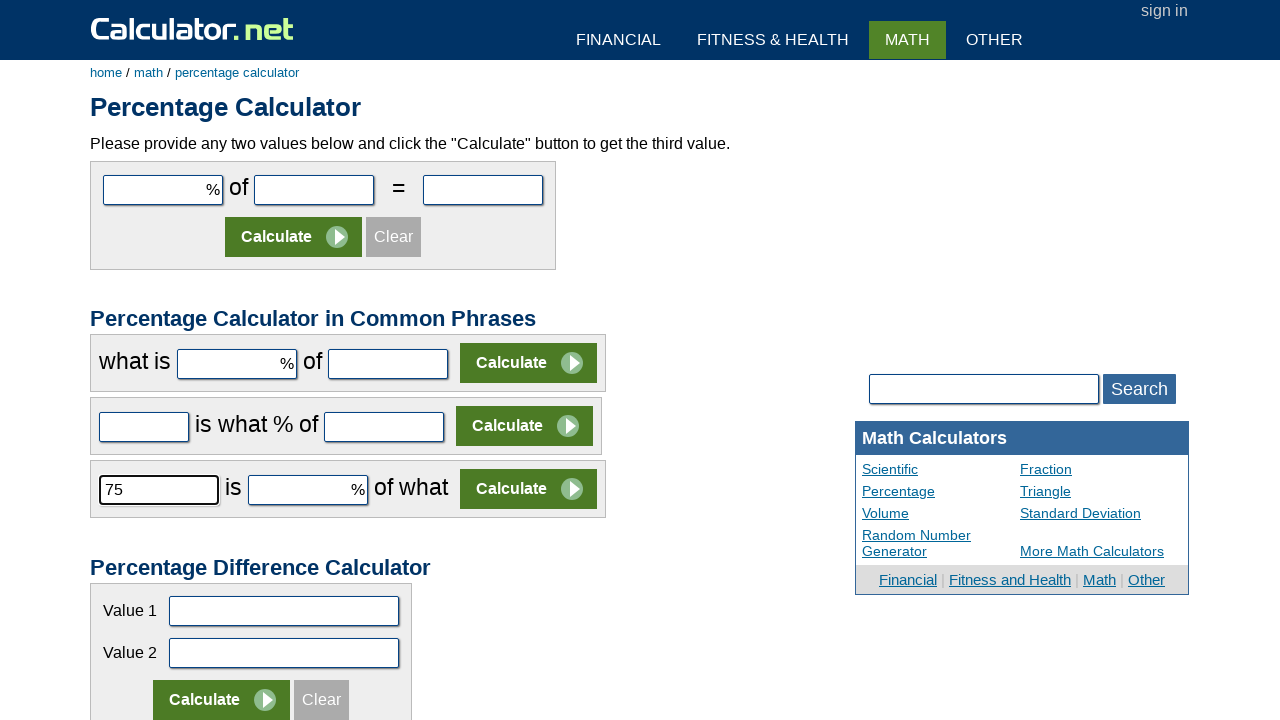

Filled second input field with '300' on input[name='c23par2']
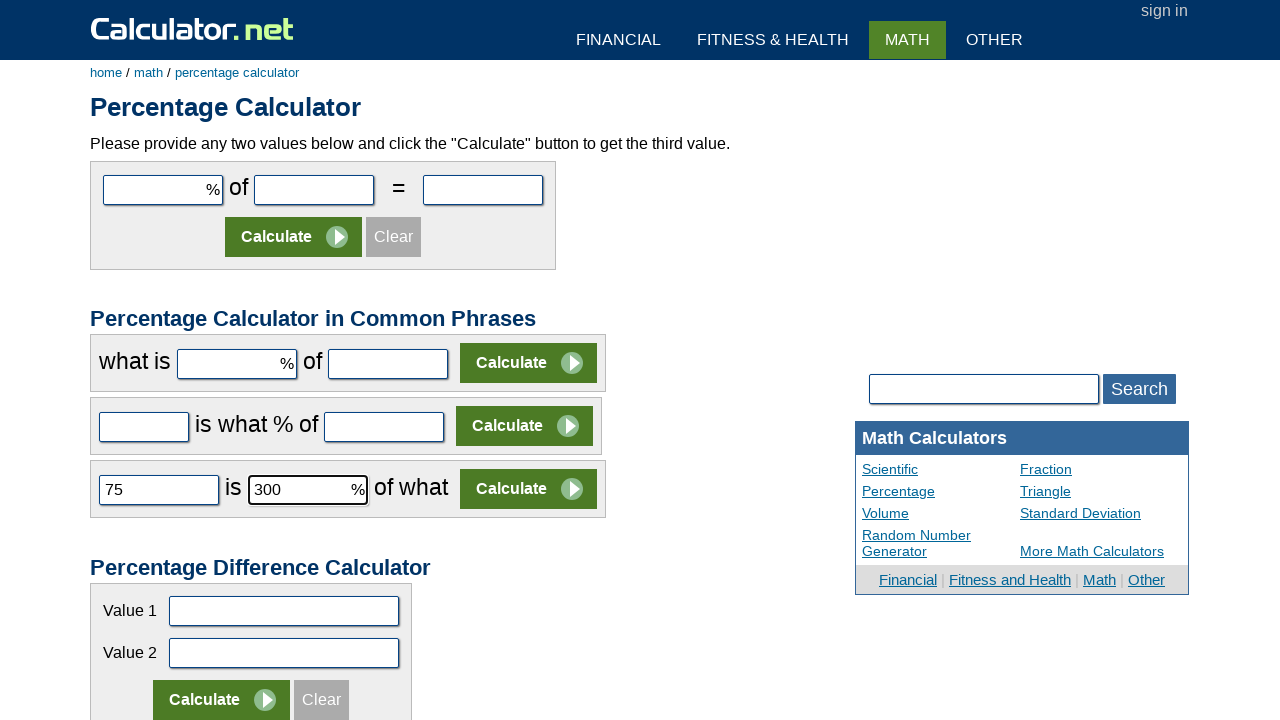

Clicked the fourth Calculate button at (528, 489) on (//input[@value='Calculate'])[4]
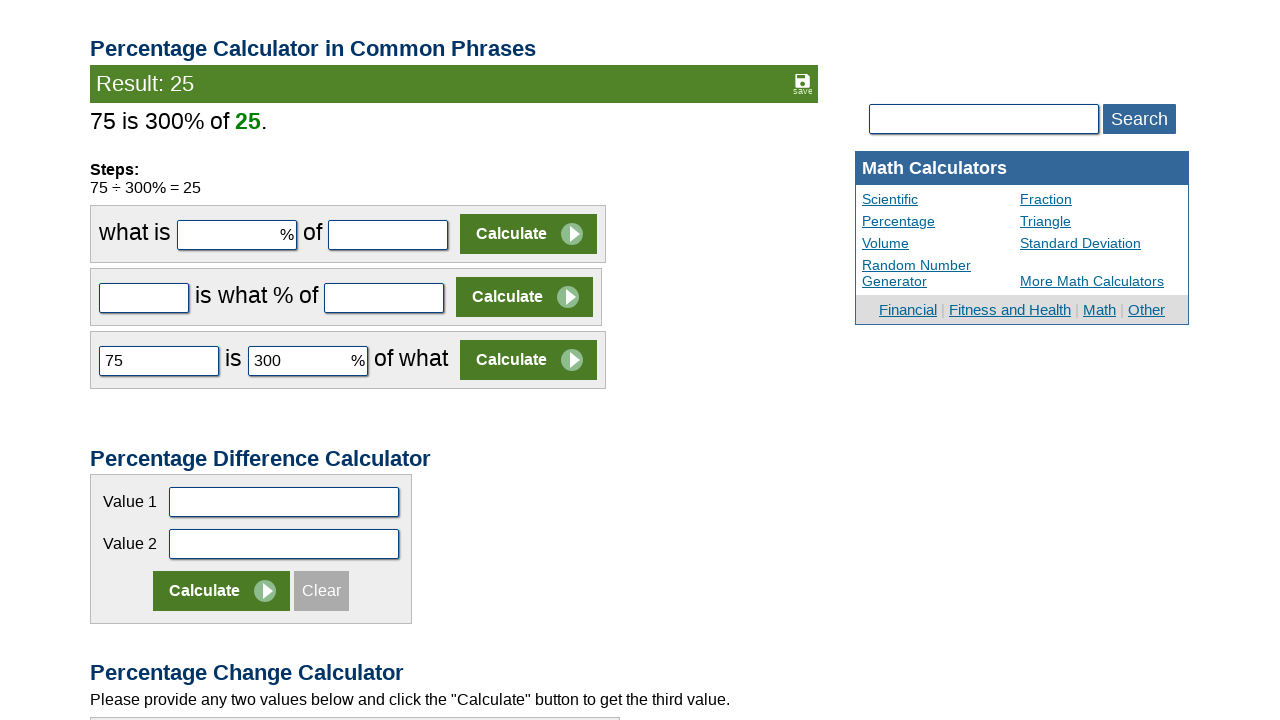

Result element loaded and verified
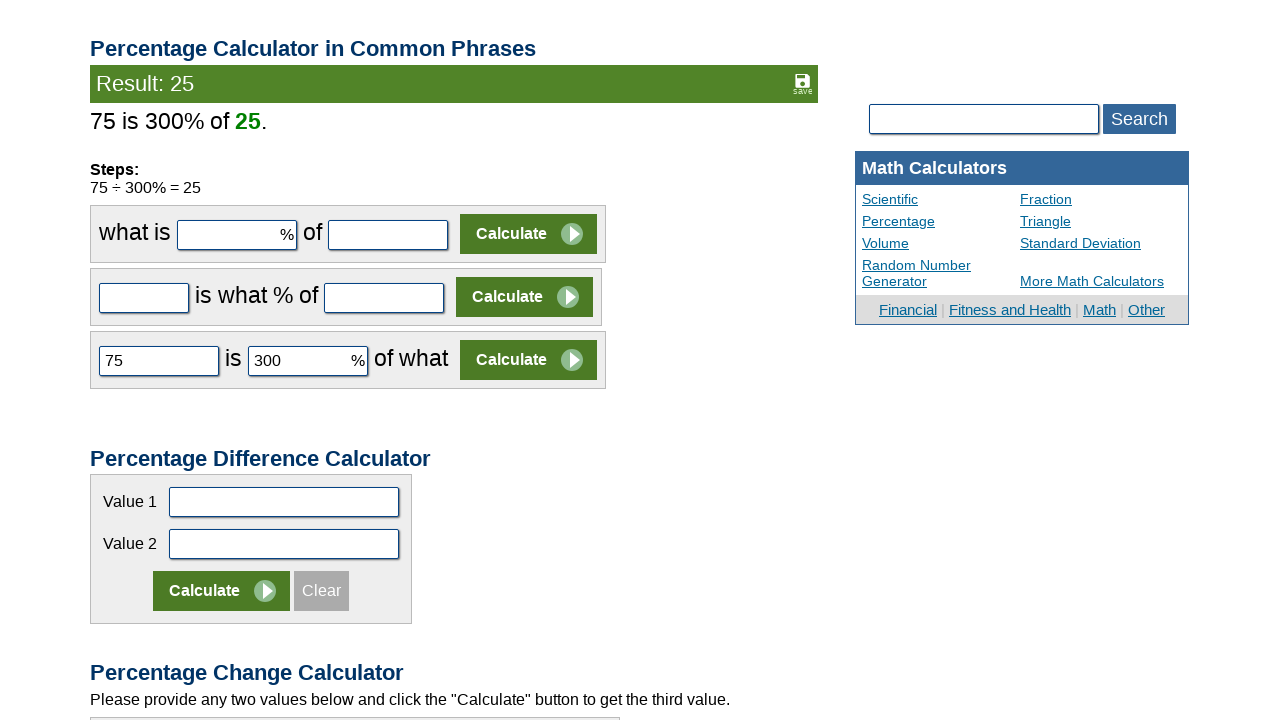

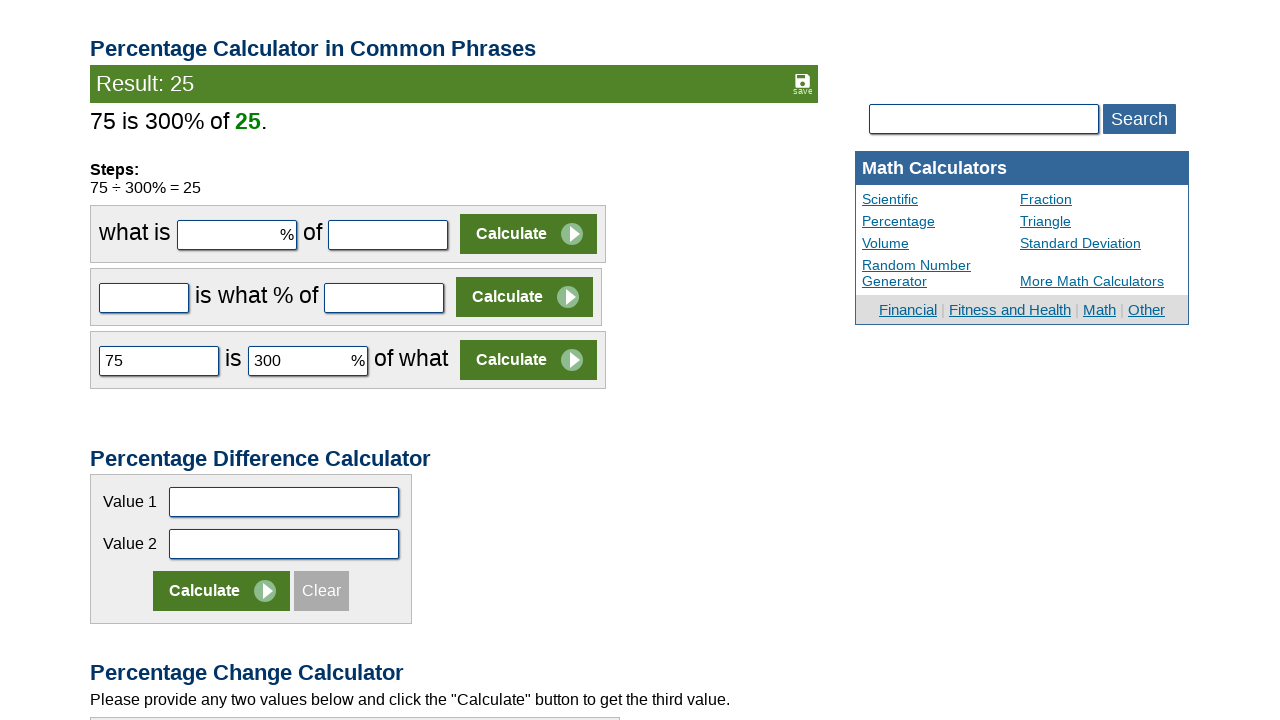